Tests that clicking Clear completed removes completed items from the list

Starting URL: https://demo.playwright.dev/todomvc

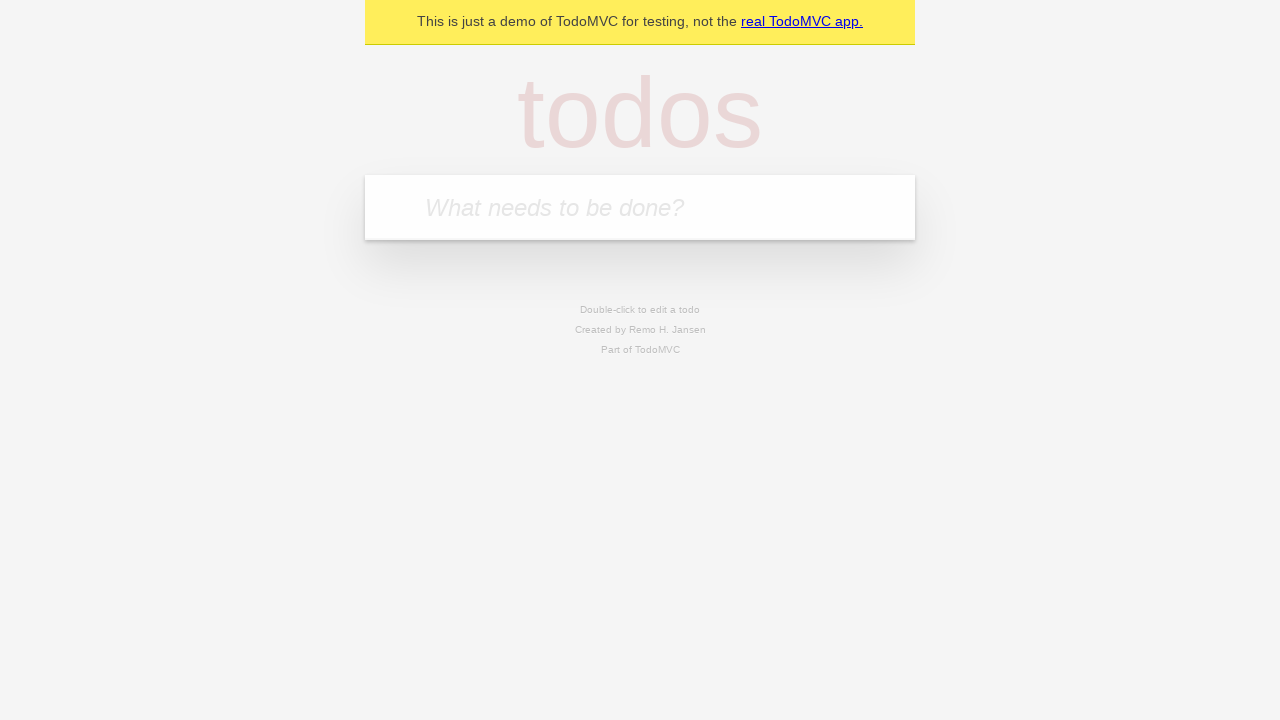

Filled new todo field with 'buy some cheese' on .new-todo
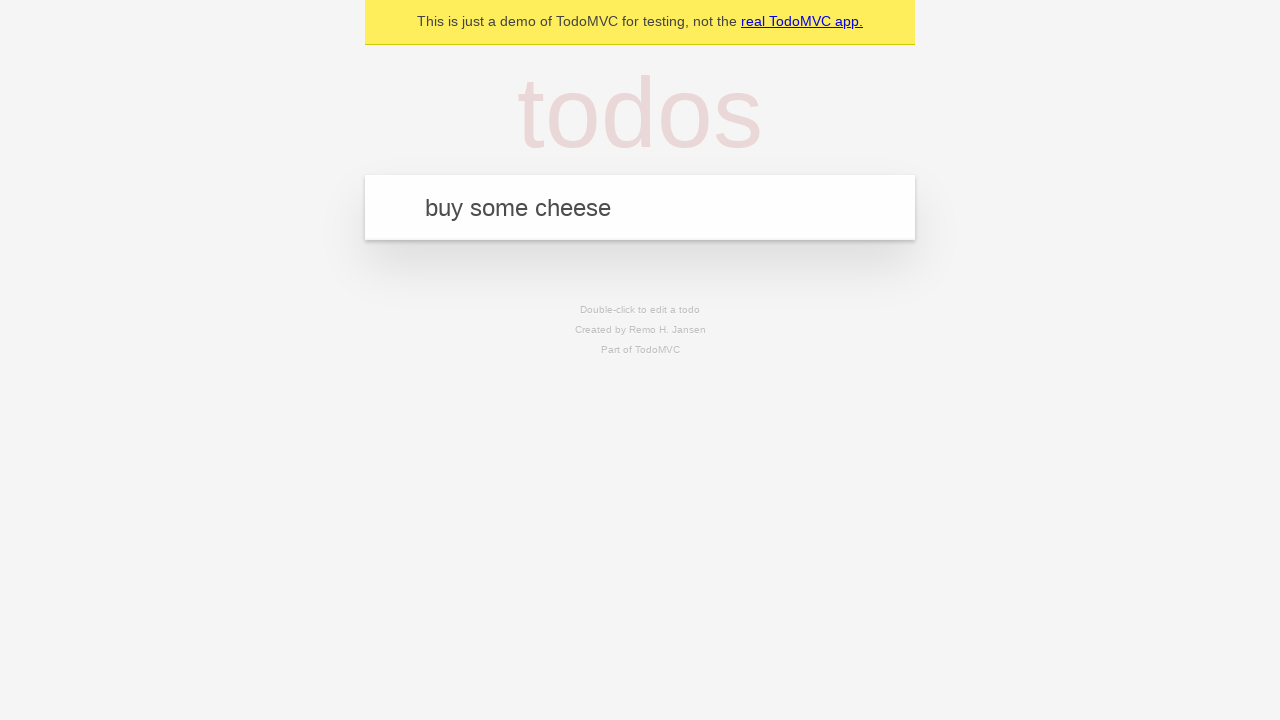

Pressed Enter to add first todo on .new-todo
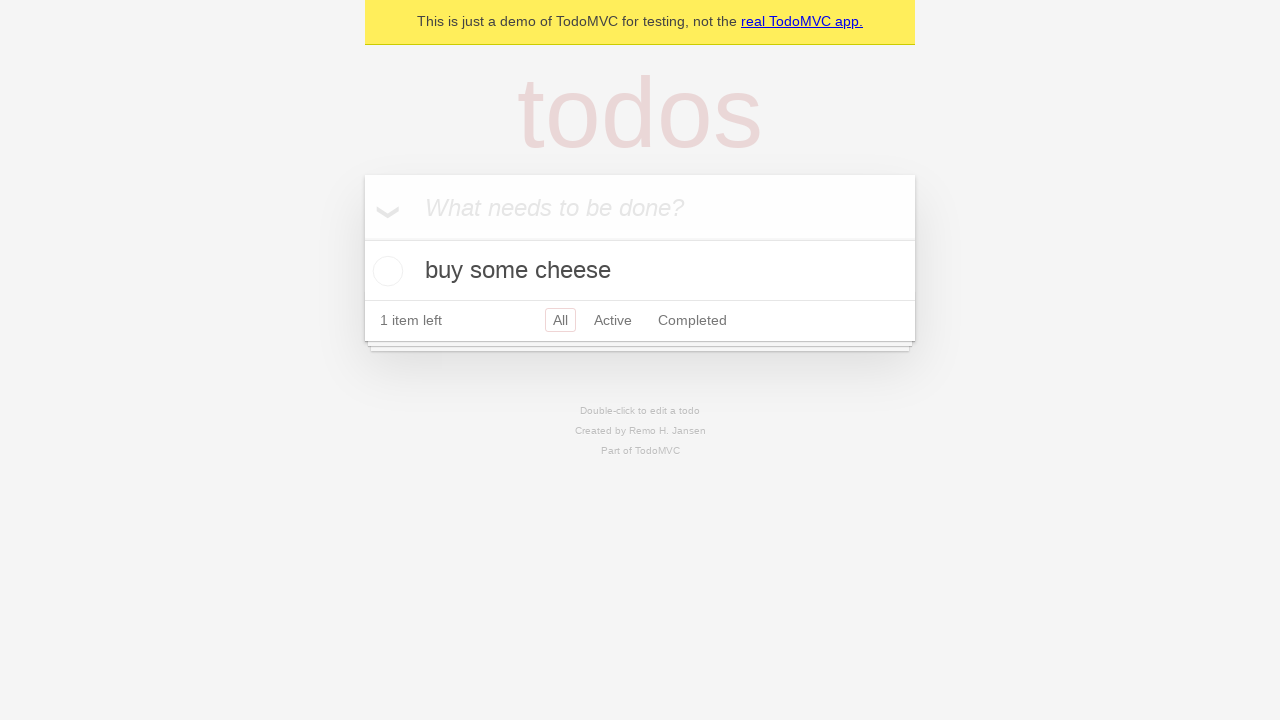

Filled new todo field with 'feed the cat' on .new-todo
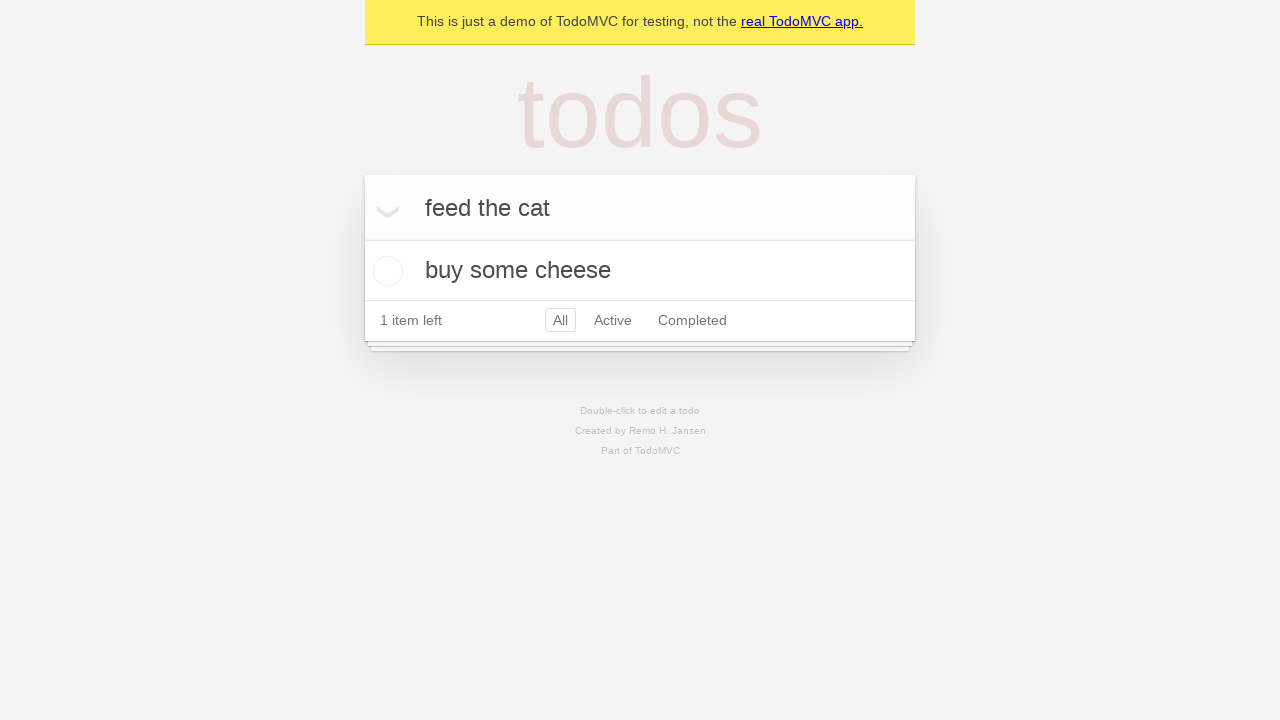

Pressed Enter to add second todo on .new-todo
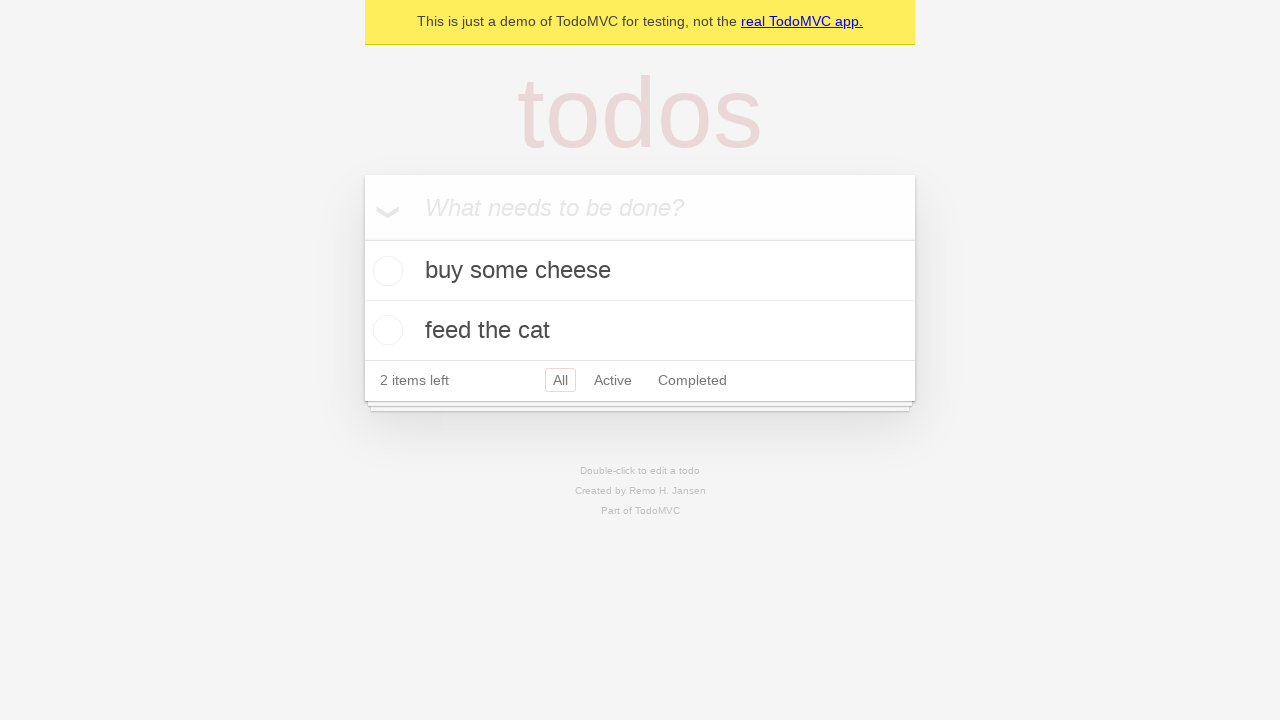

Filled new todo field with 'book a doctors appointment' on .new-todo
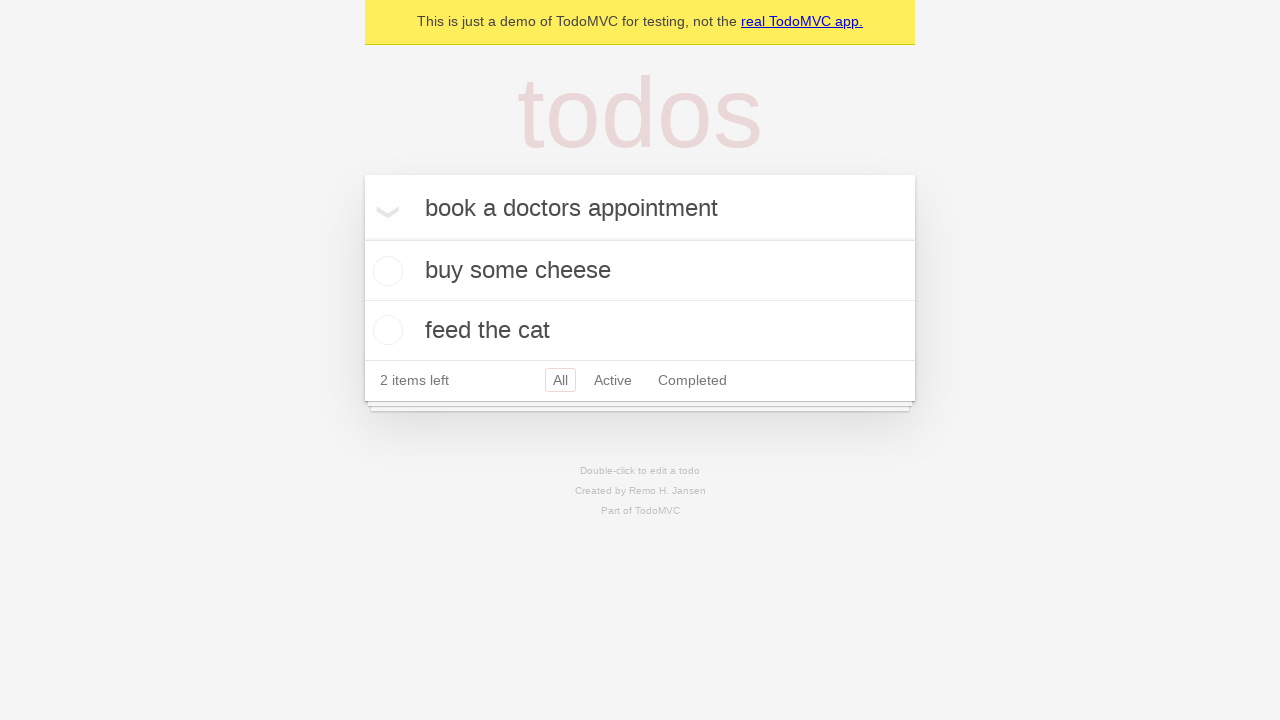

Pressed Enter to add third todo on .new-todo
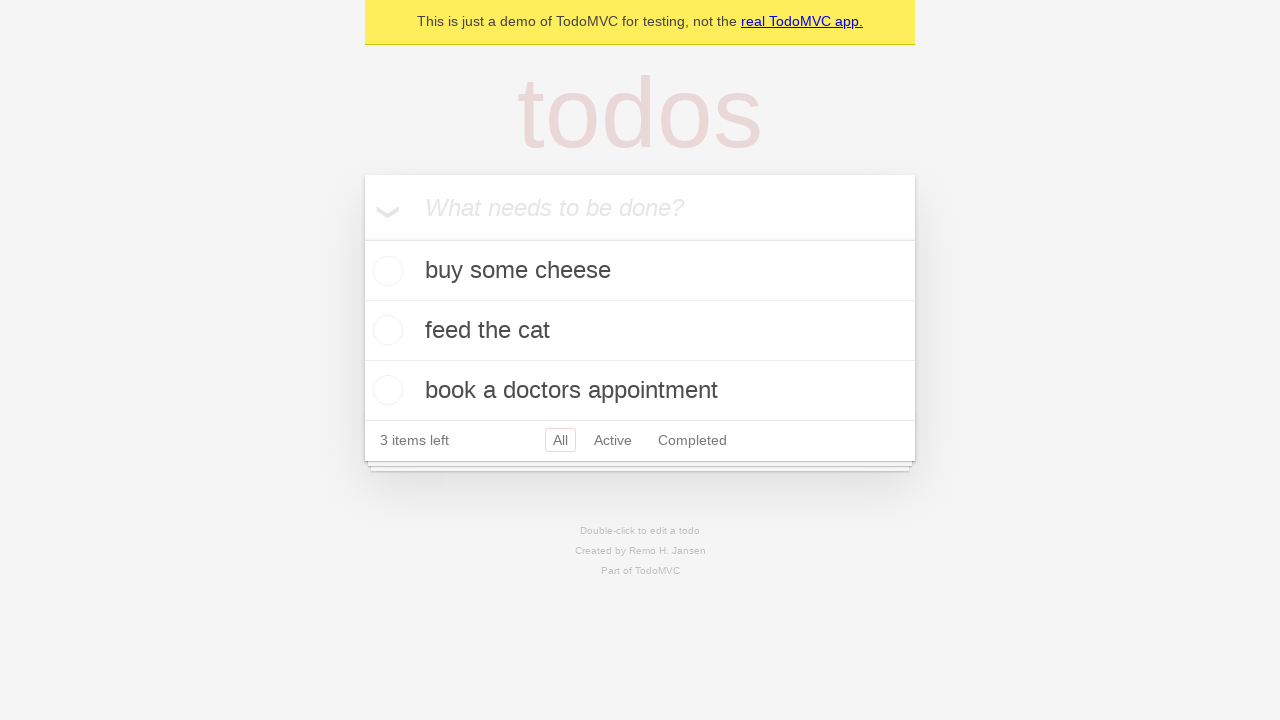

Waited for all three todos to be loaded
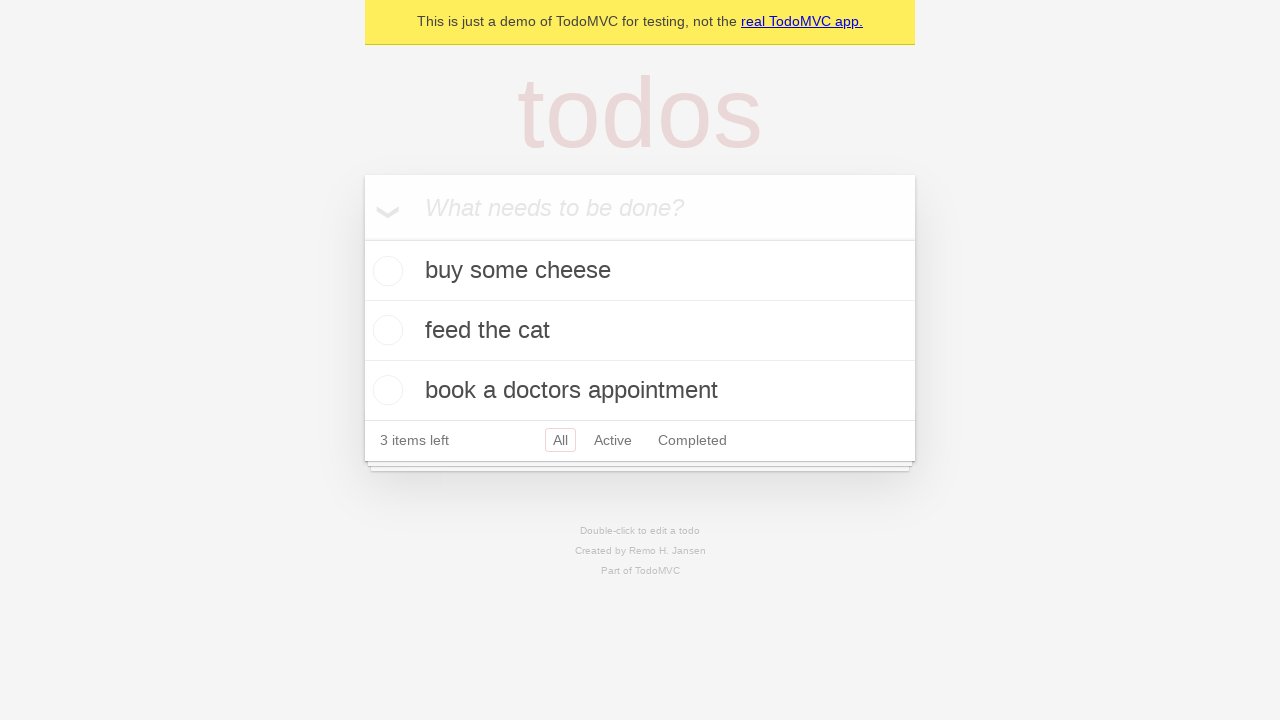

Marked second todo 'feed the cat' as completed at (385, 330) on .todo-list li >> nth=1 >> .toggle
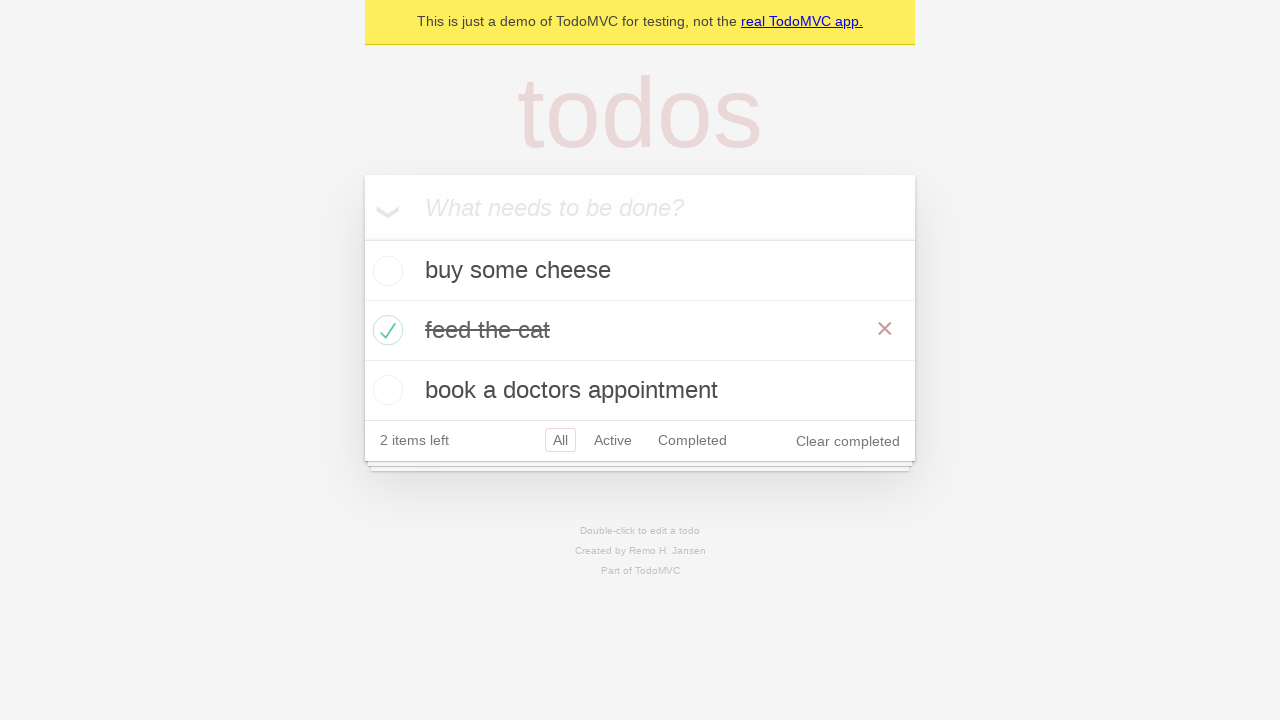

Clicked 'Clear completed' button to remove completed items at (848, 441) on .clear-completed
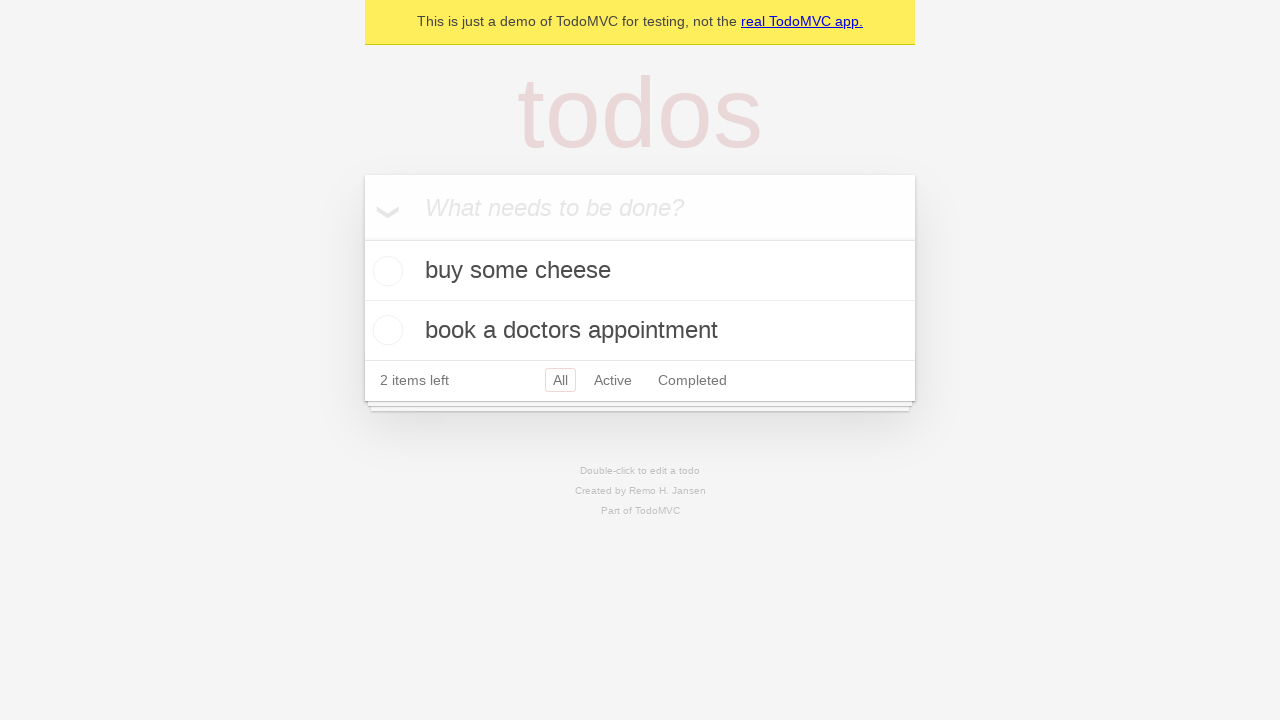

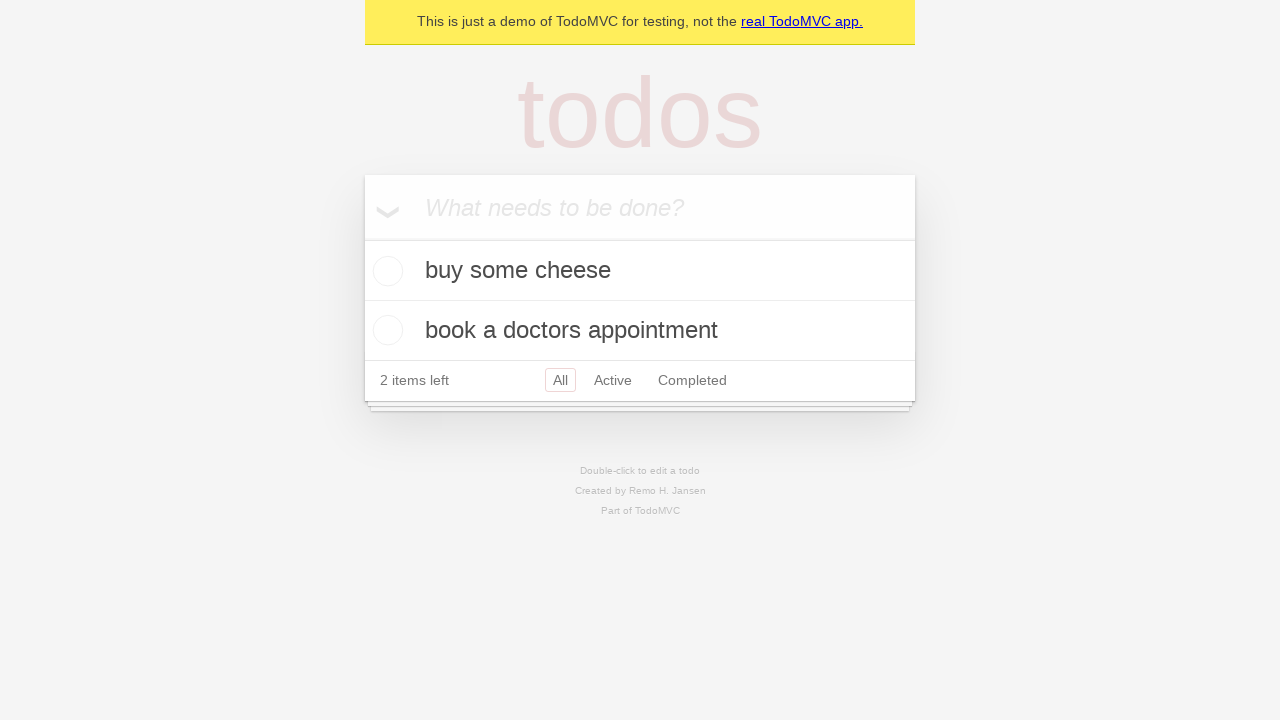